Tests JavaScript confirm alert by clicking a button and dismissing the confirmation dialog

Starting URL: http://the-internet.herokuapp.com/javascript_alerts

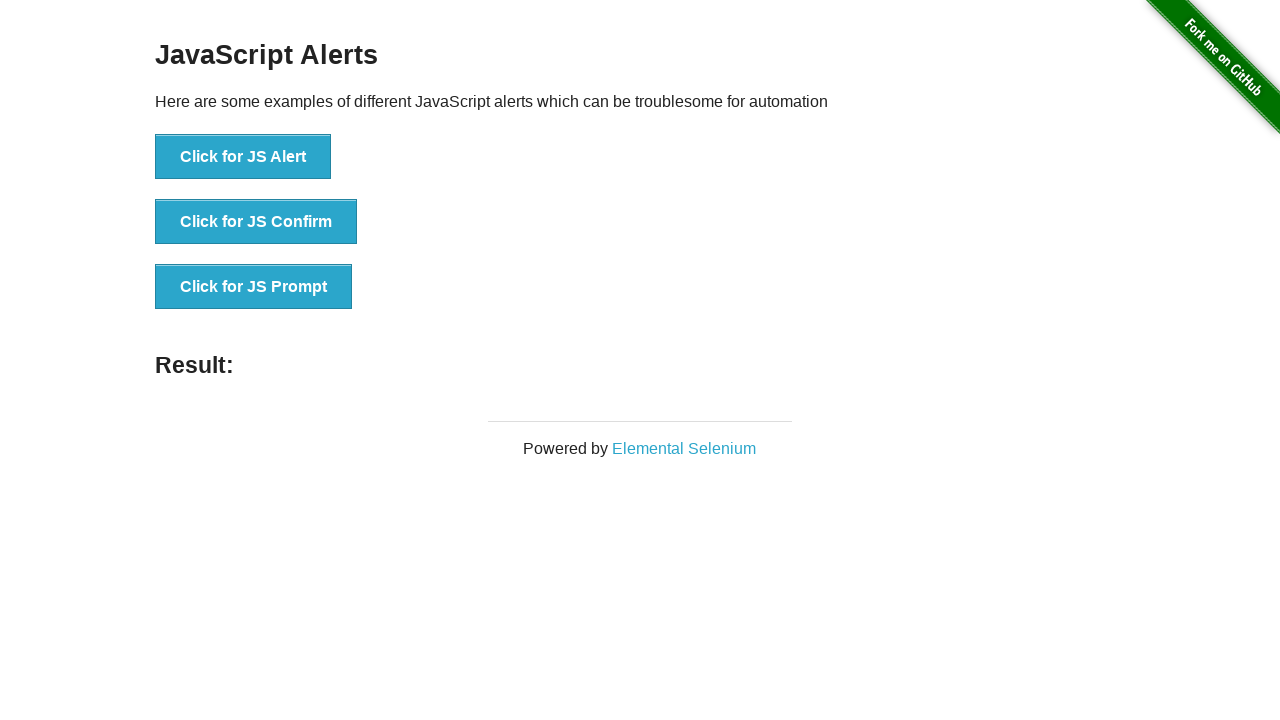

Set up dialog handler to dismiss confirm alerts
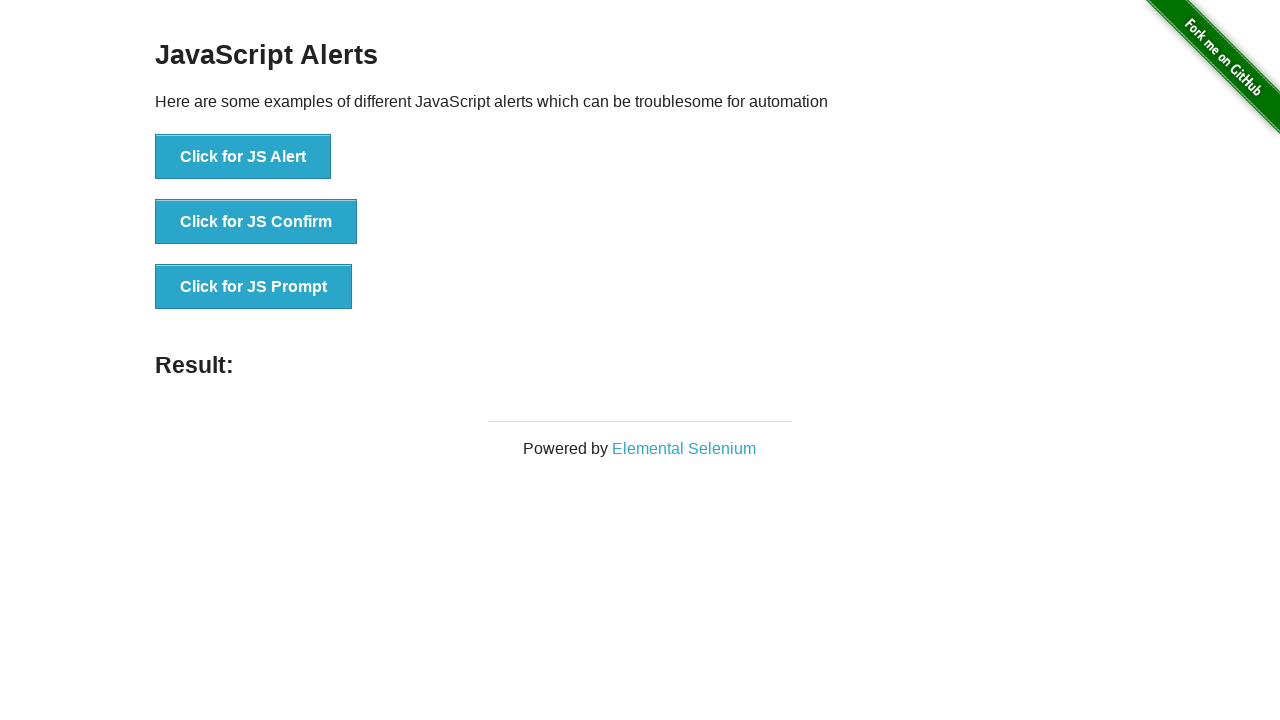

Clicked button to trigger JavaScript confirm dialog at (256, 222) on xpath=//button[.= 'Click for JS Confirm']
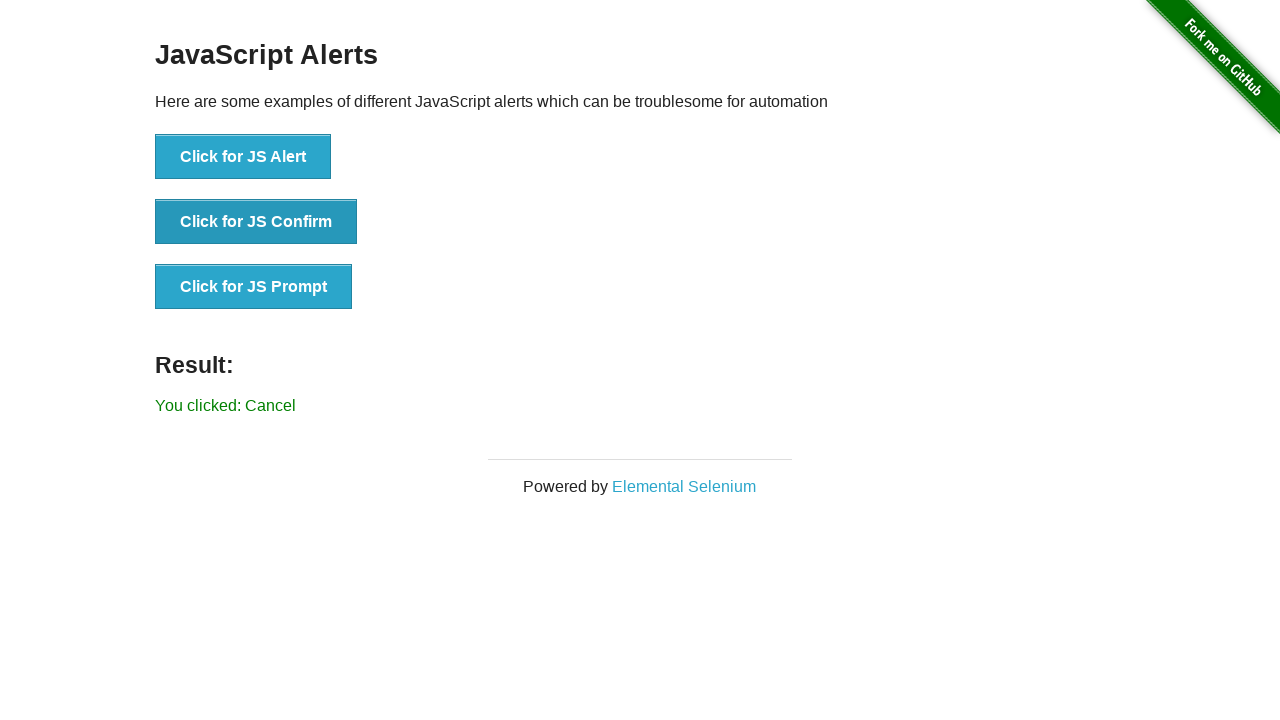

Confirm dialog dismissed and result displayed
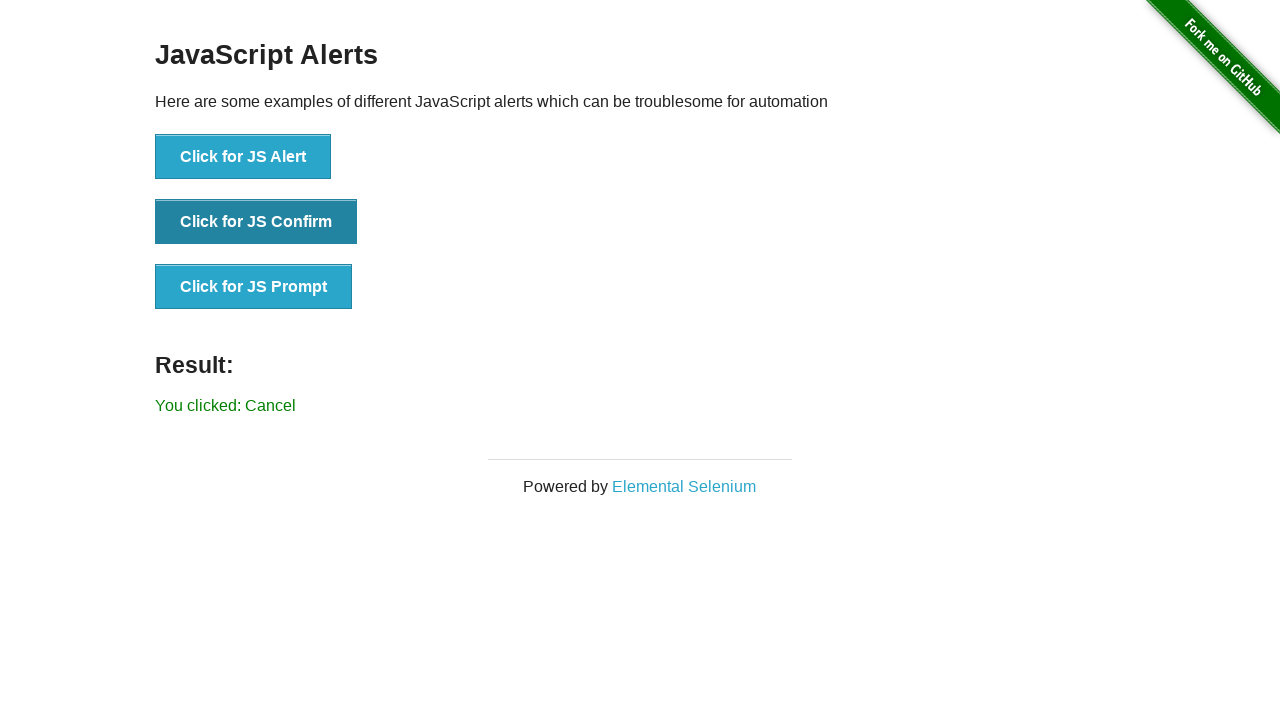

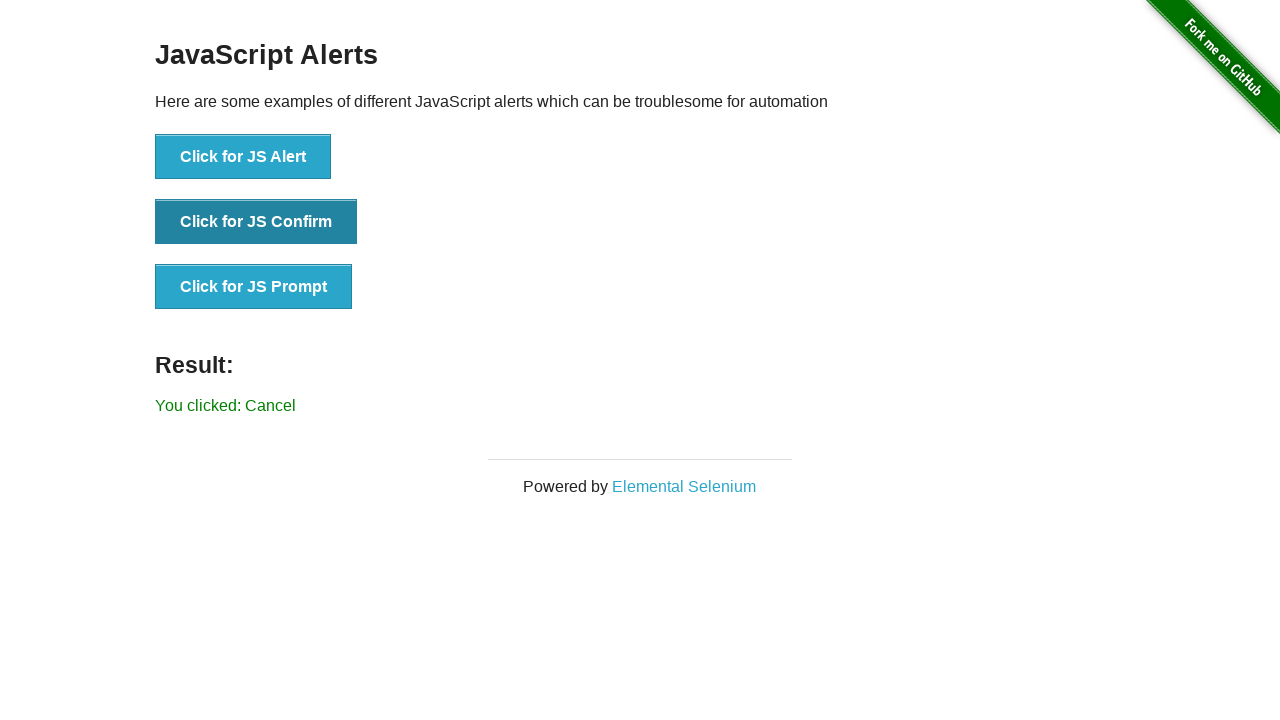